Solves a math challenge by extracting a value from an image attribute, calculating the result, and submitting a form with checkboxes

Starting URL: http://suninjuly.github.io/get_attribute.html

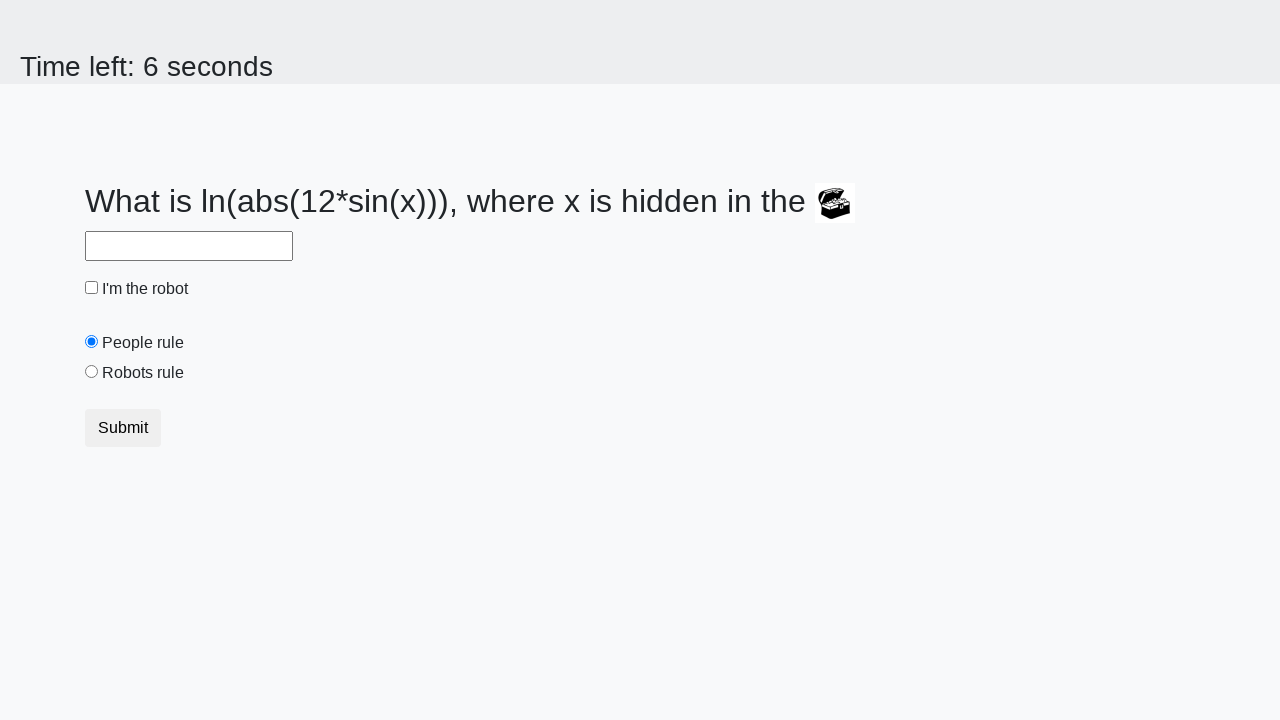

Located the image element
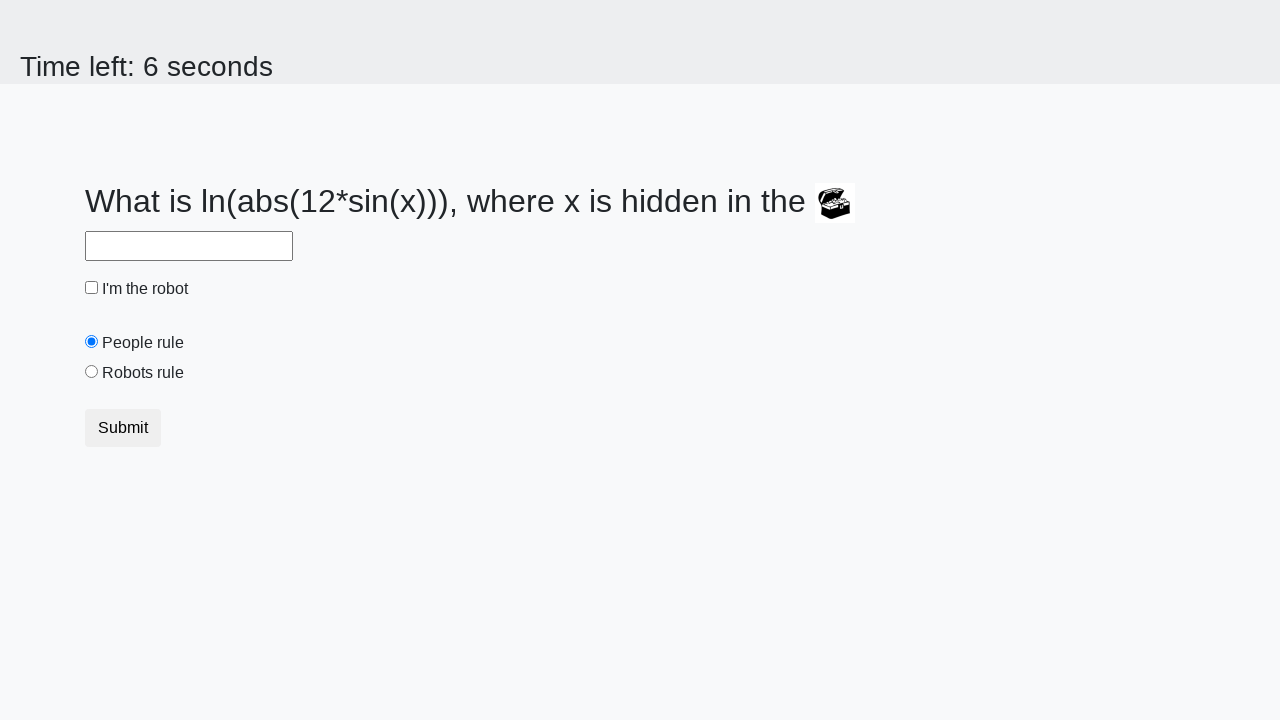

Extracted valuex attribute from image: 557
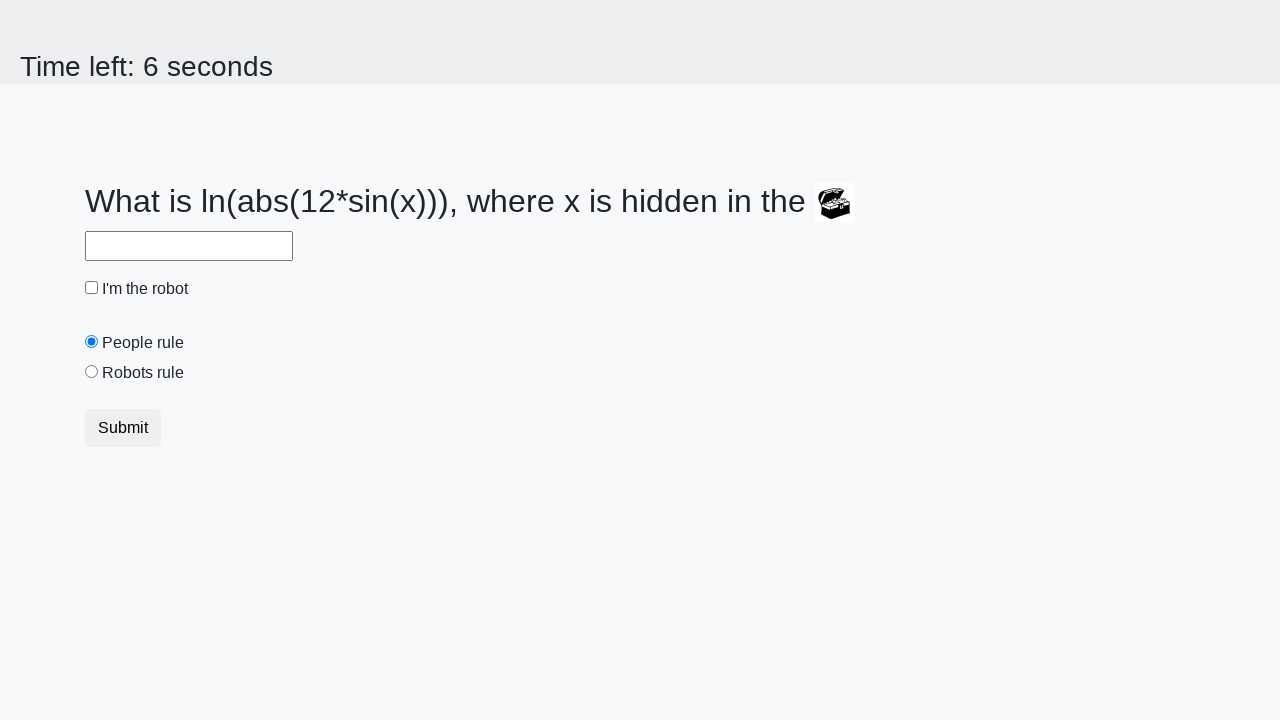

Calculated result using formula: 2.2697761979461926
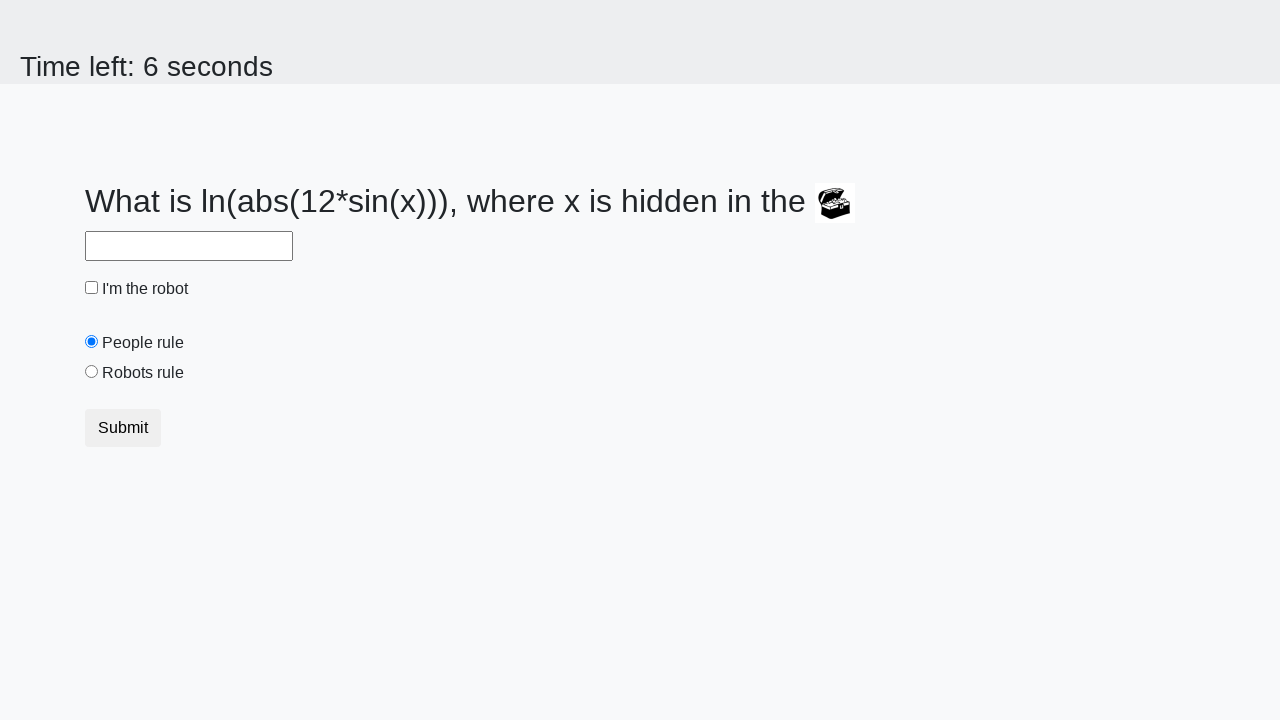

Filled answer field with calculated value: 2.2697761979461926 on #answer
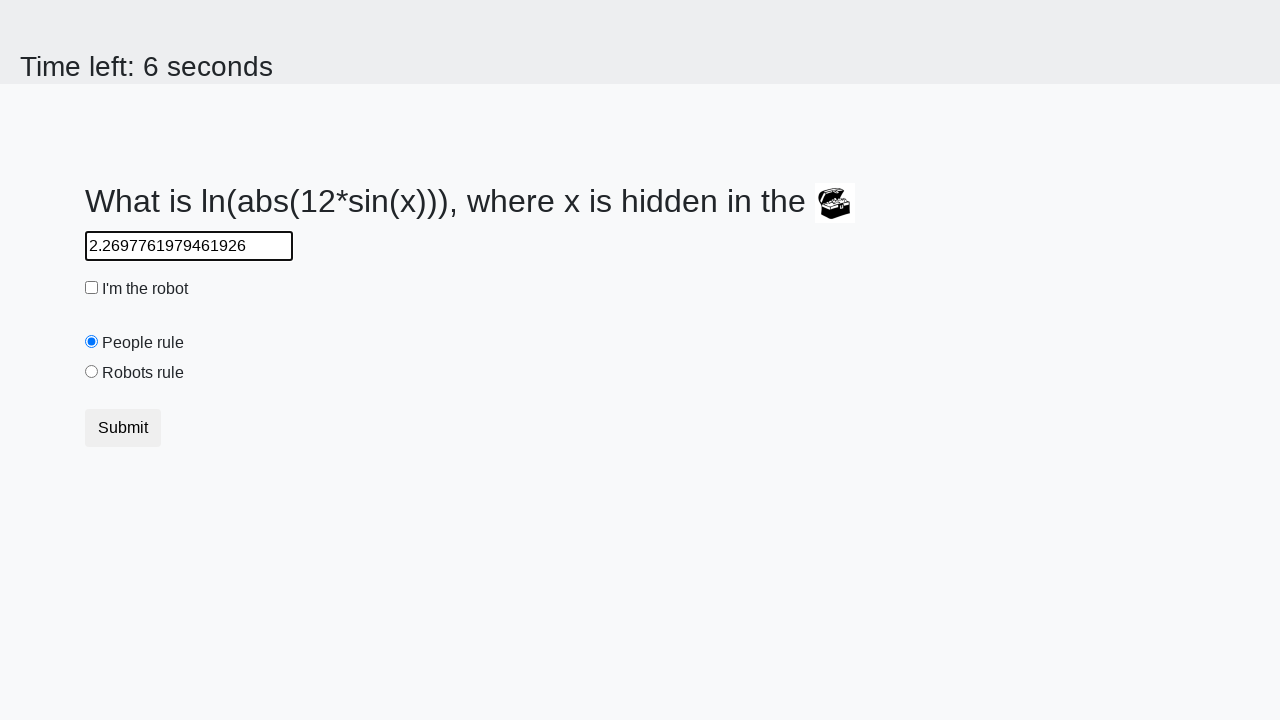

Clicked the robot checkbox at (92, 288) on #robotCheckbox
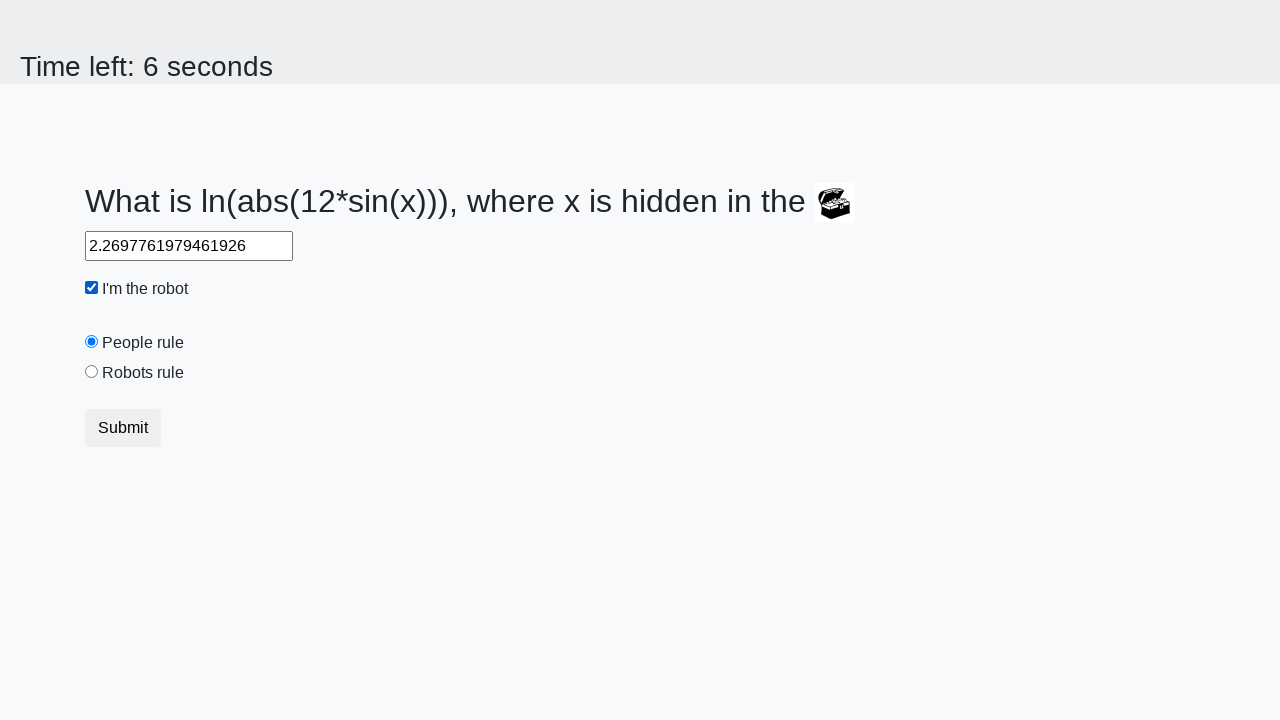

Clicked the 'robots rule' radio button at (92, 372) on #robotsRule
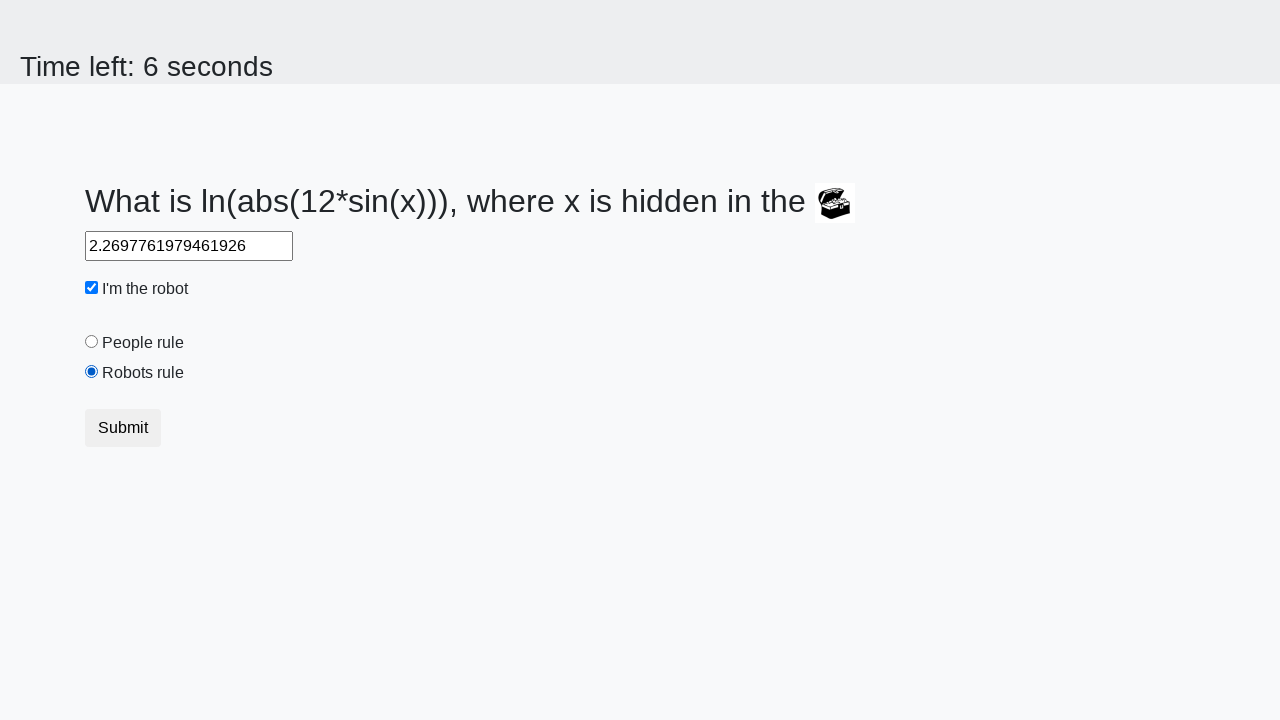

Clicked the submit button at (123, 428) on button.btn
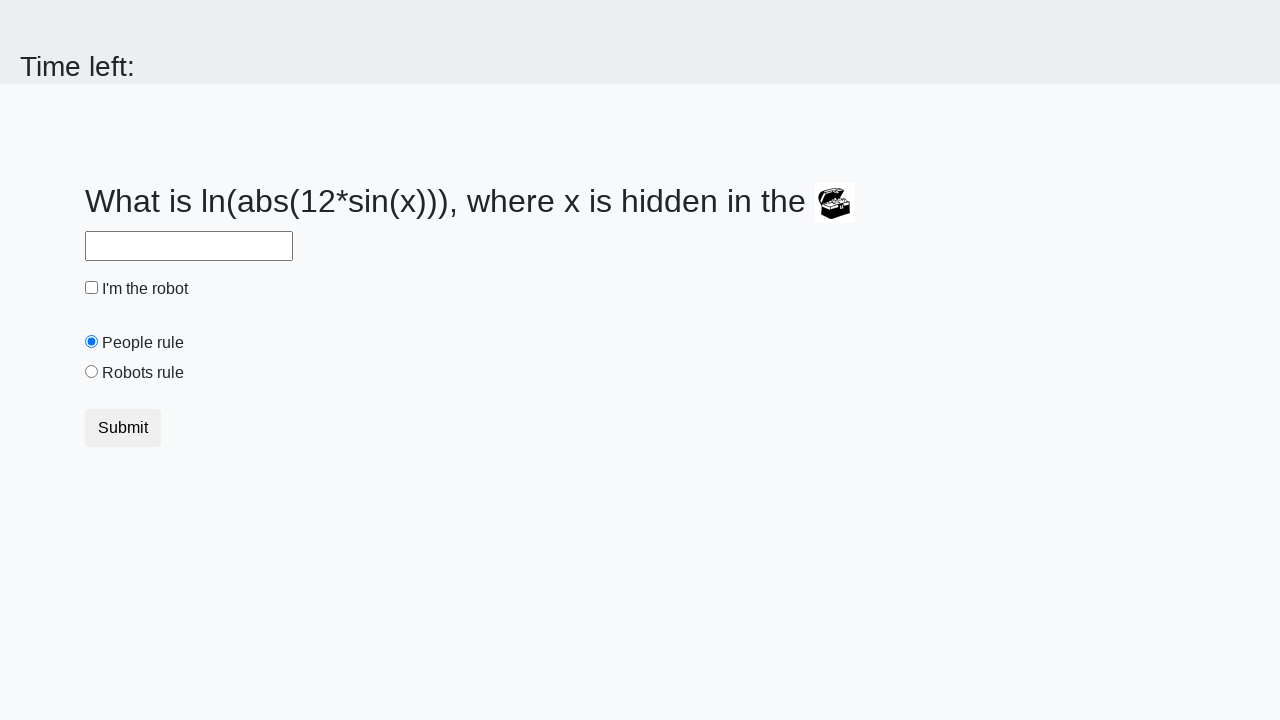

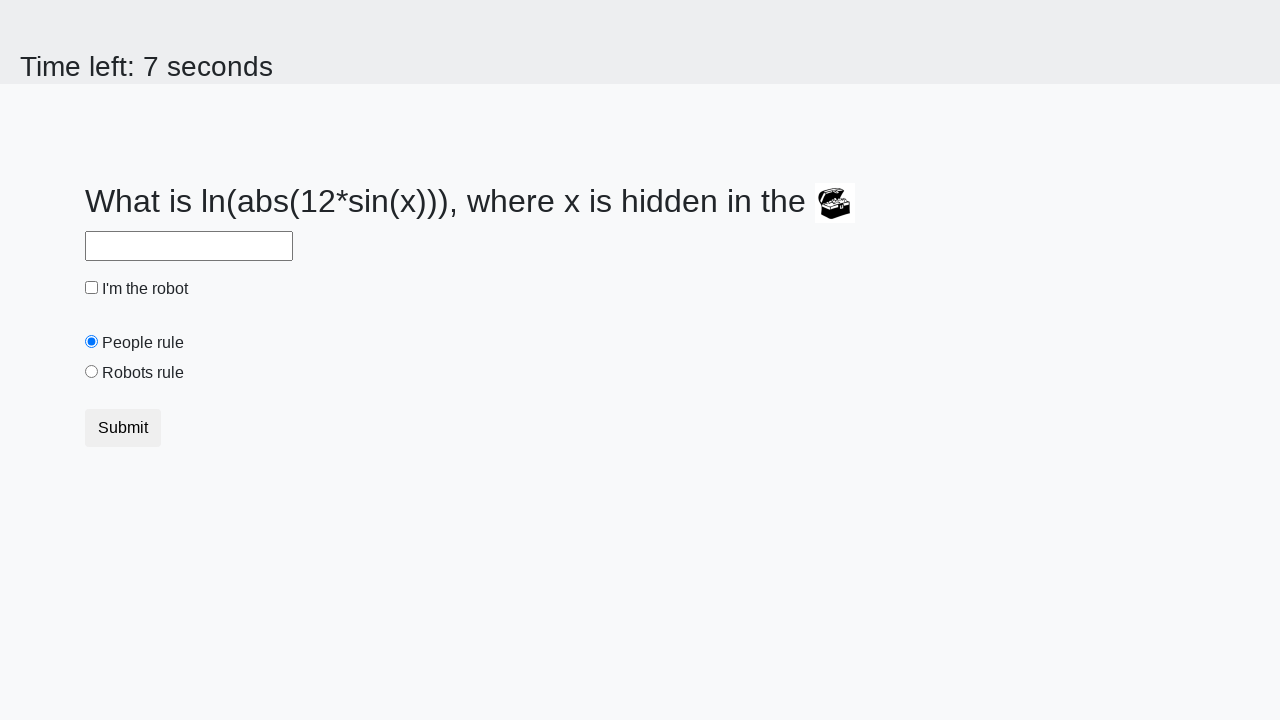